Tests checkbox functionality by clicking two checkboxes and verifying their states

Starting URL: https://trytestingthis.netlify.app

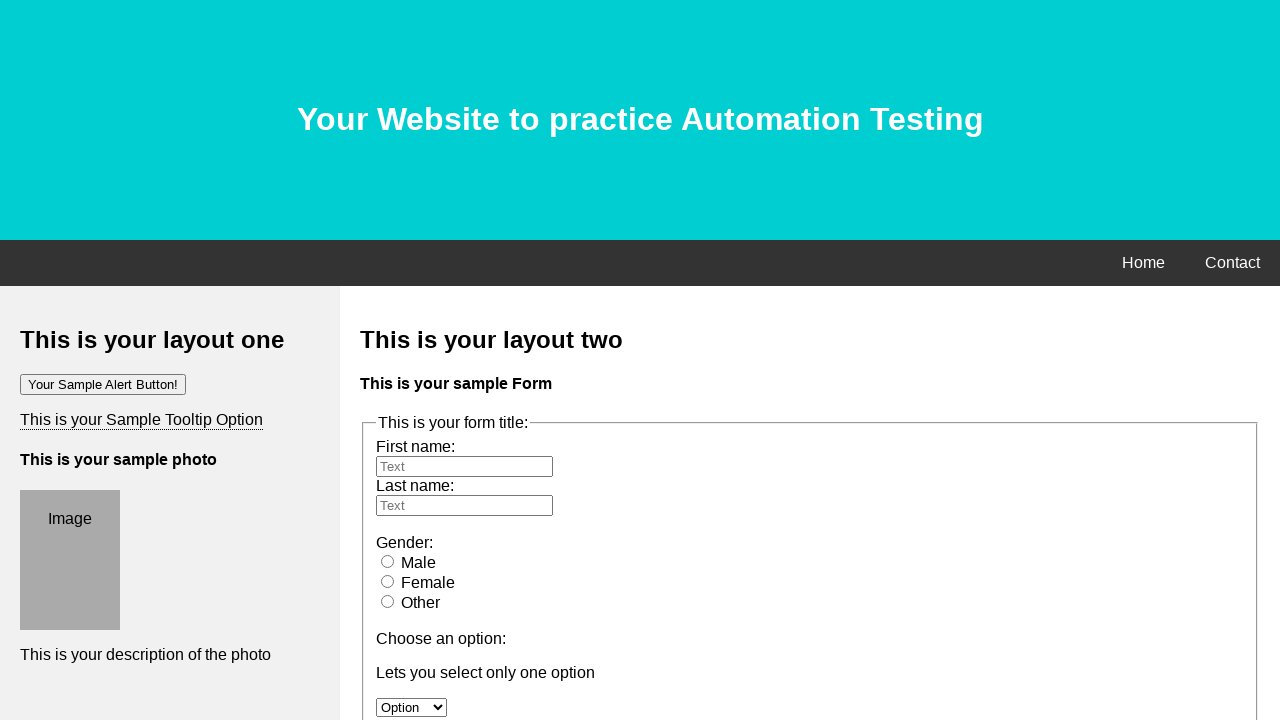

Clicked first checkbox (option1) at (386, 360) on input[name='option1']
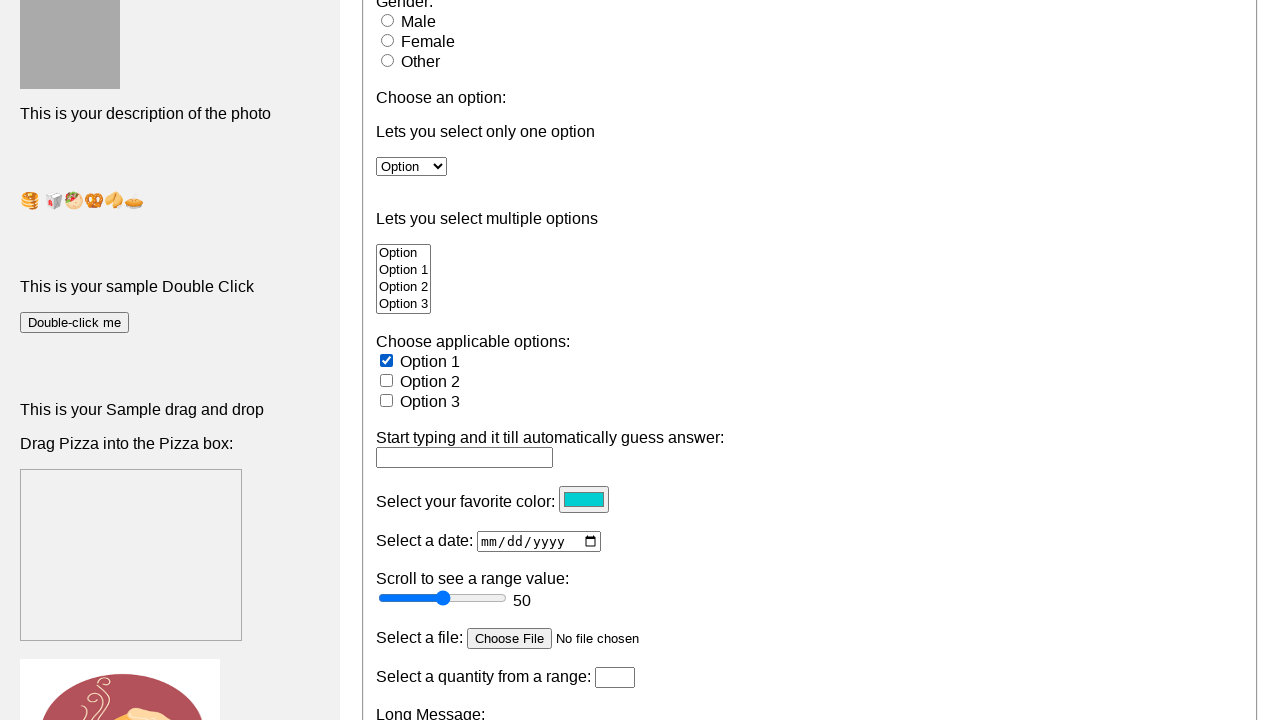

Clicked second checkbox (option2) at (386, 380) on input[name='option2']
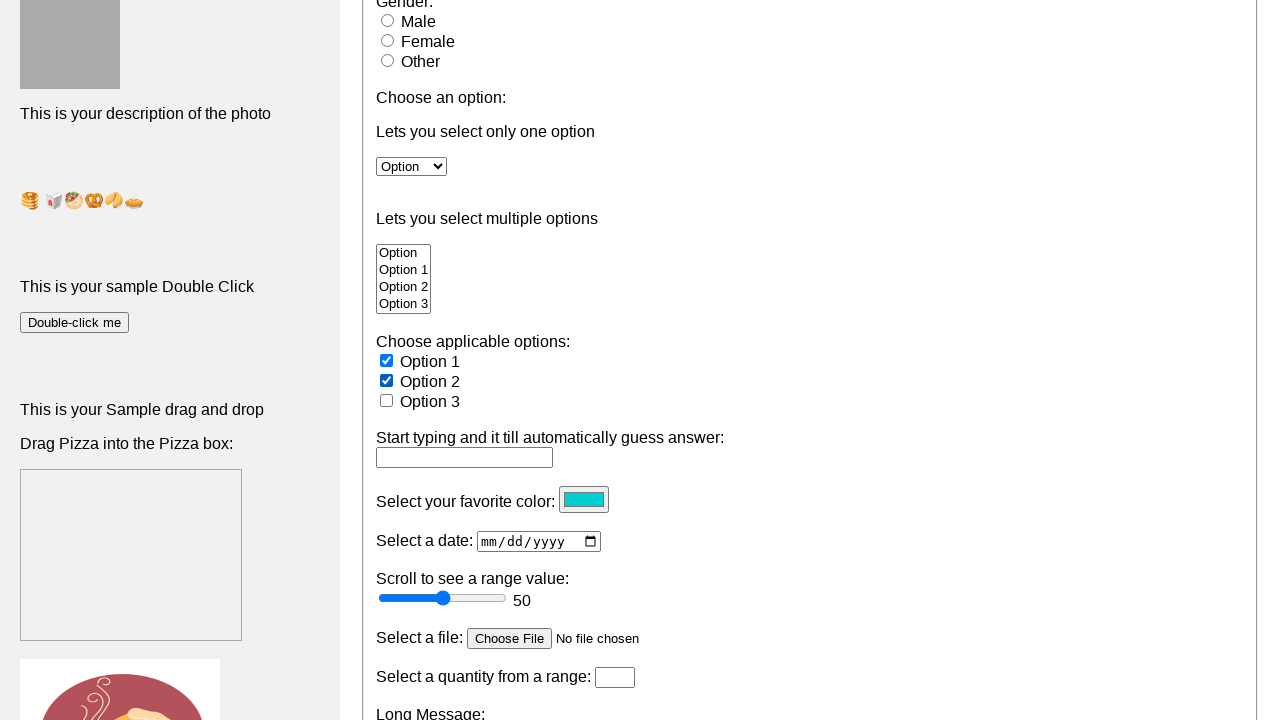

Verified first checkbox (option1) is checked
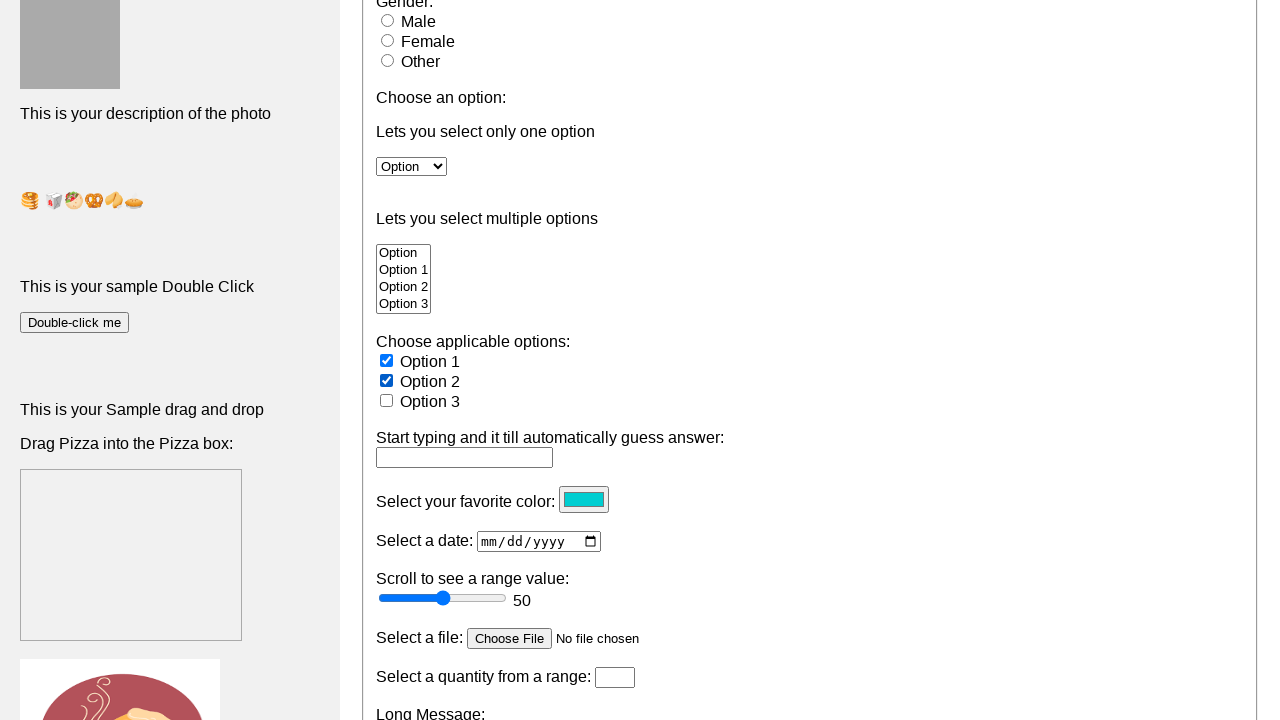

Verified second checkbox (option2) is checked
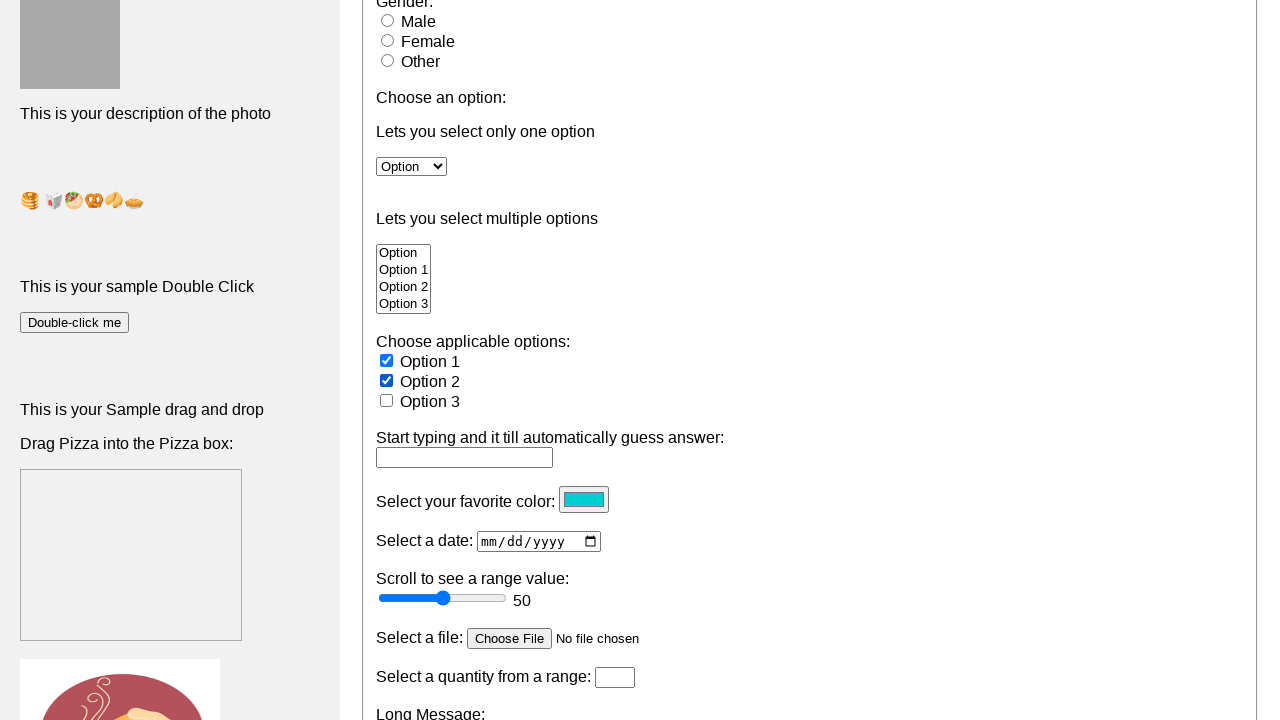

Verified third checkbox (option3) is not checked
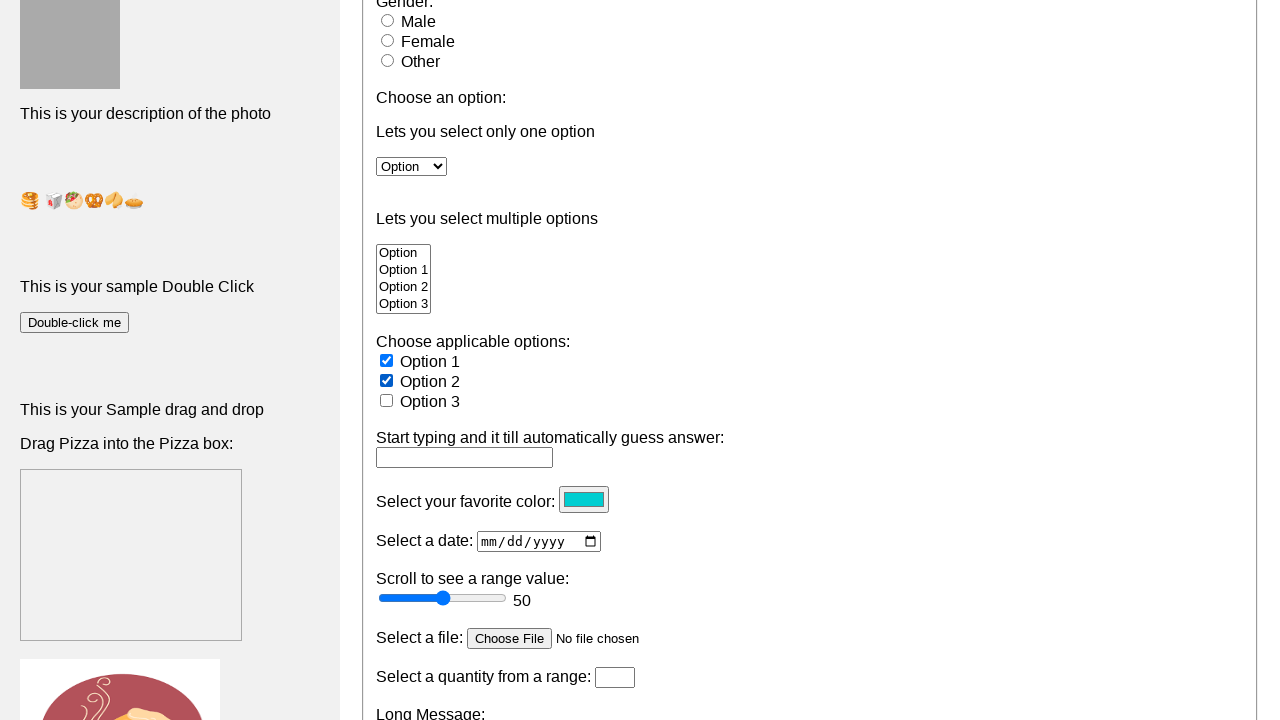

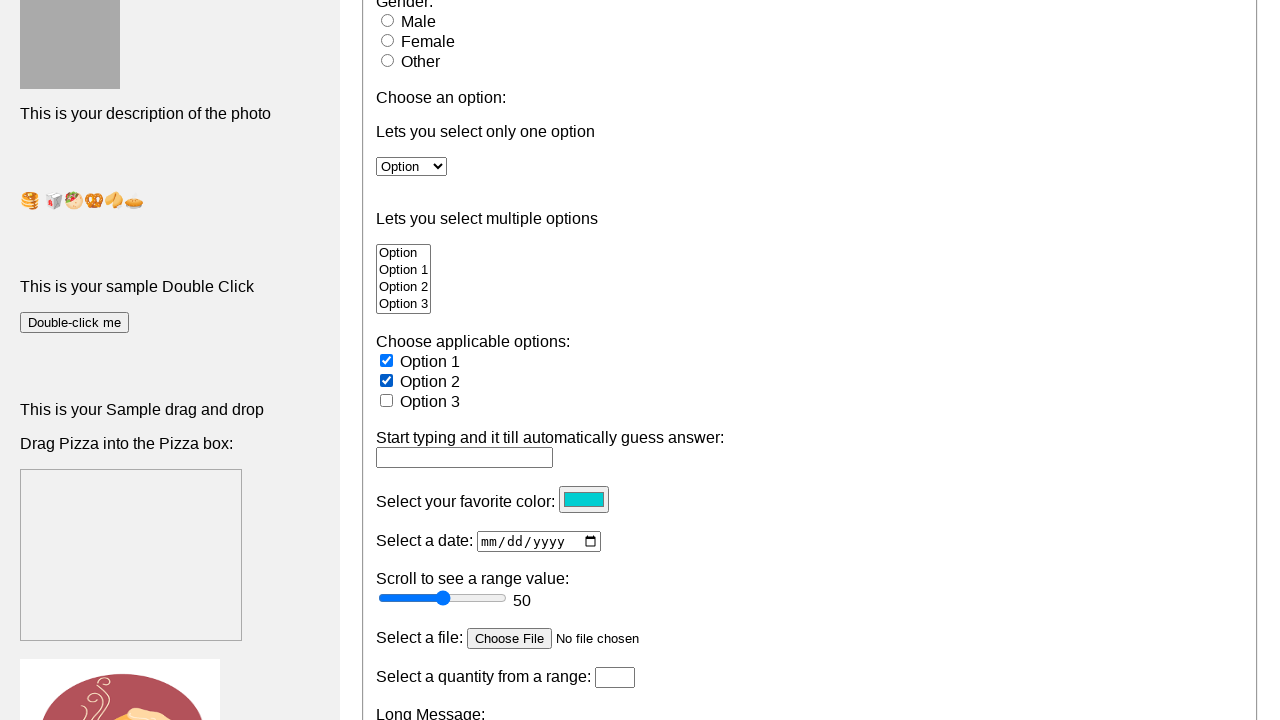